Tests right-click functionality on a button element and verifies the success message is displayed

Starting URL: https://demoqa.com/buttons

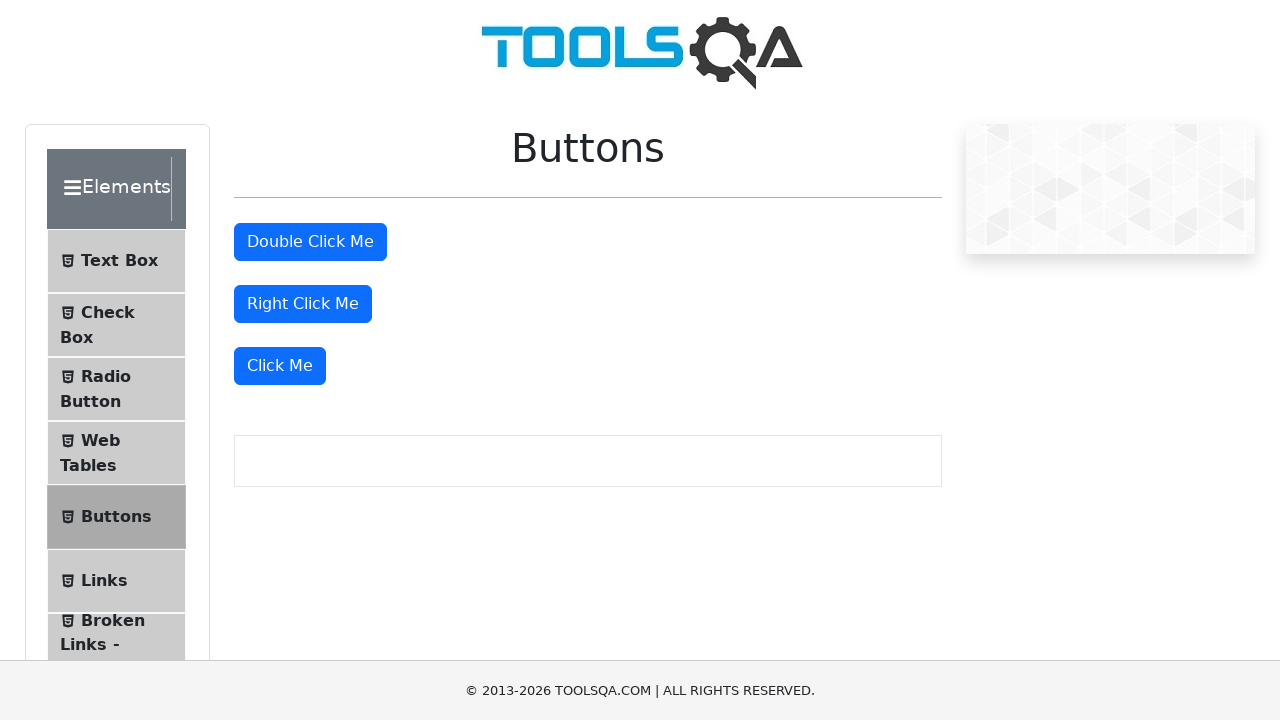

Located the right-click button element
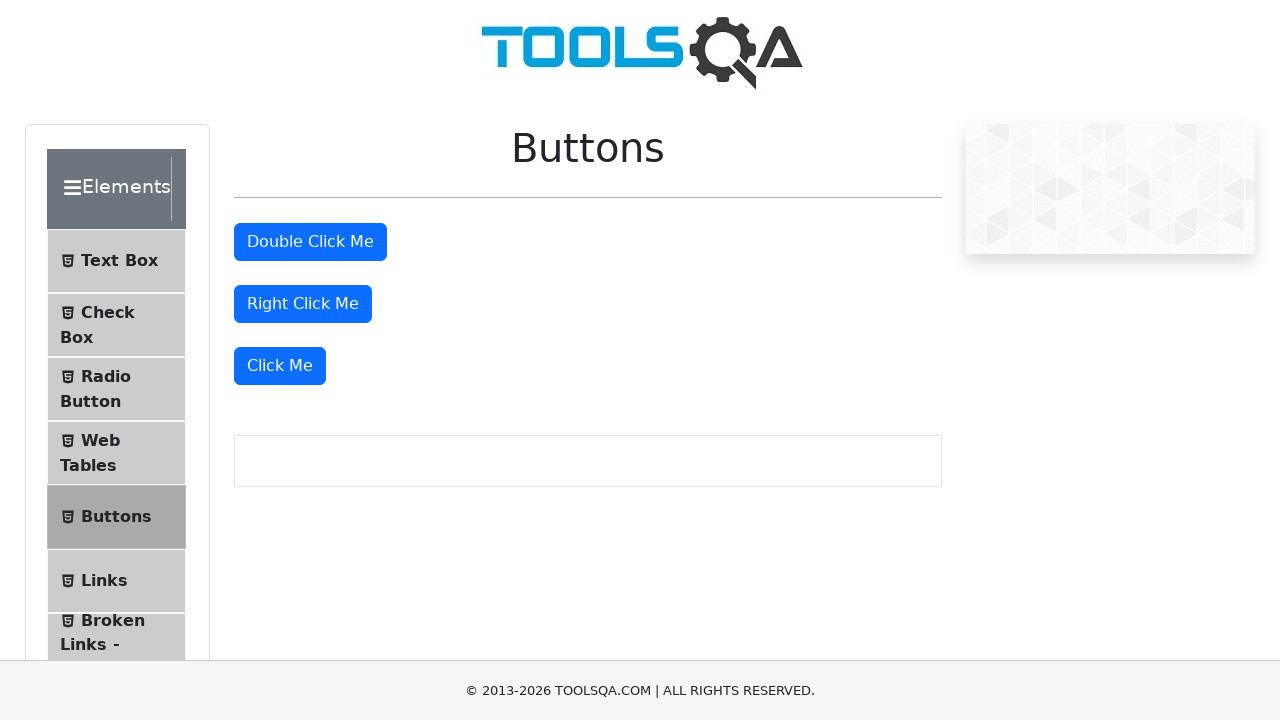

Performed right-click action on the button at (303, 304) on #rightClickBtn
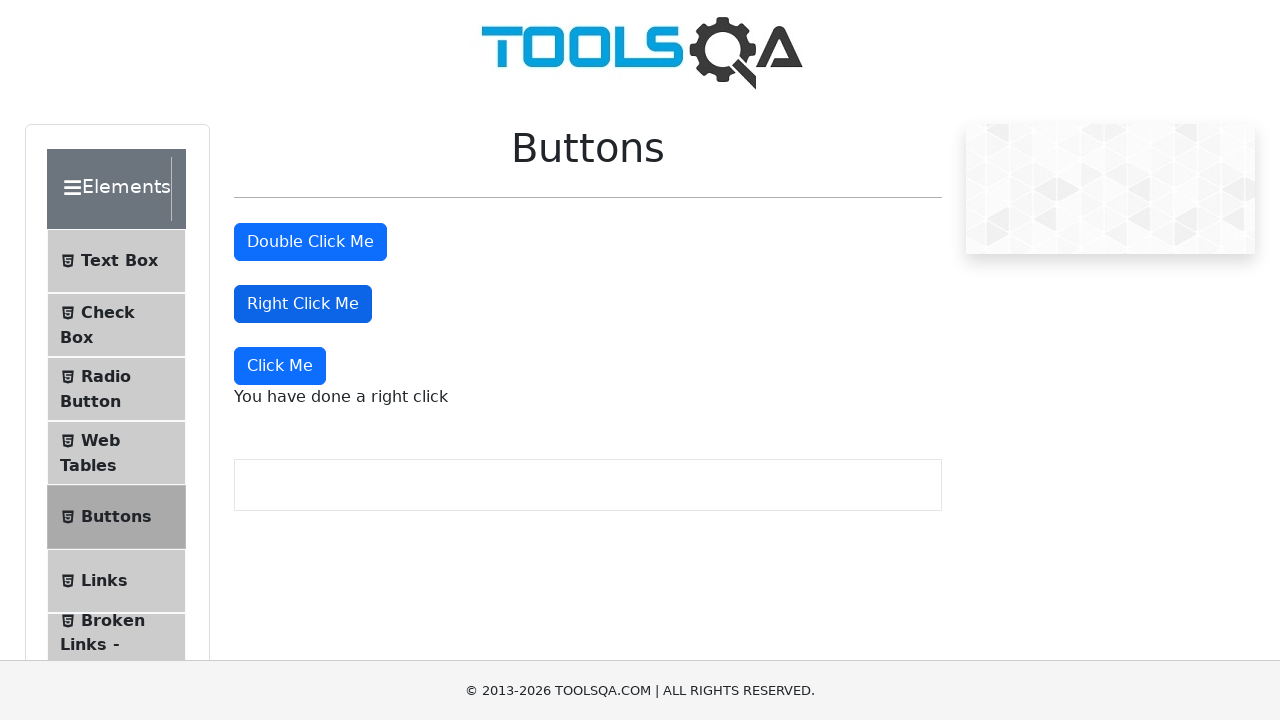

Success message element appeared
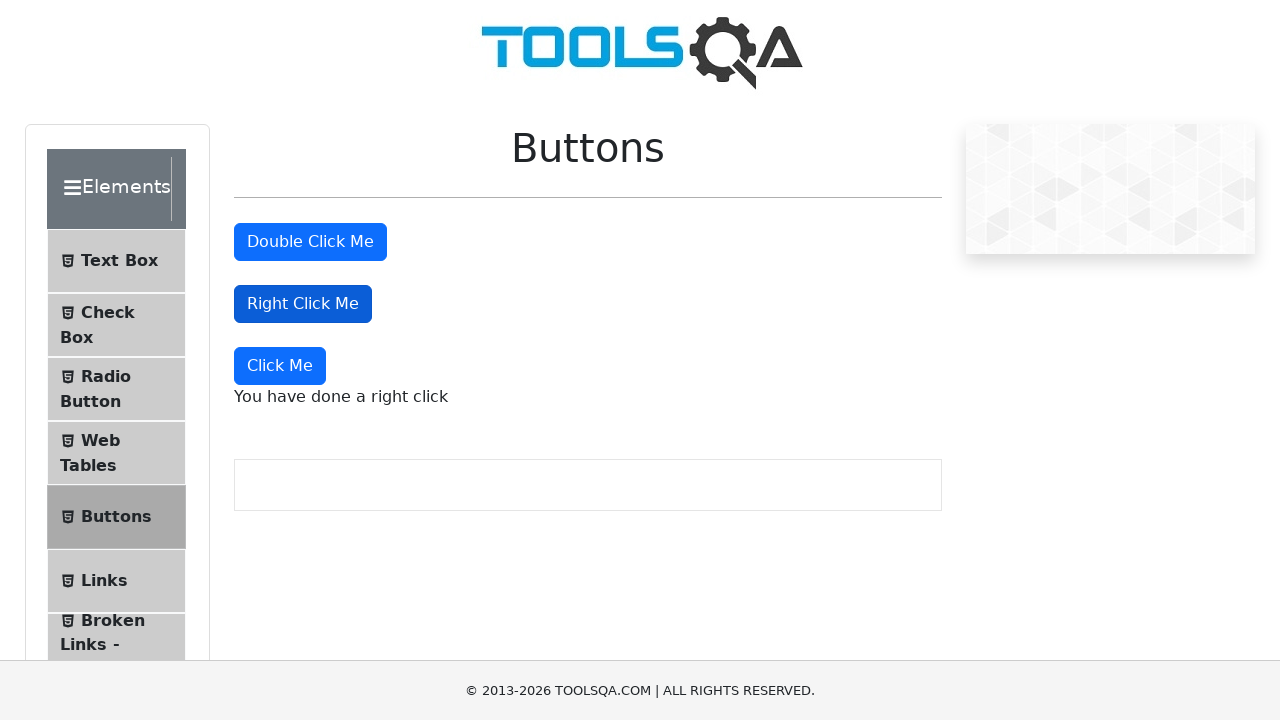

Verified success message text: 'You have done a right click'
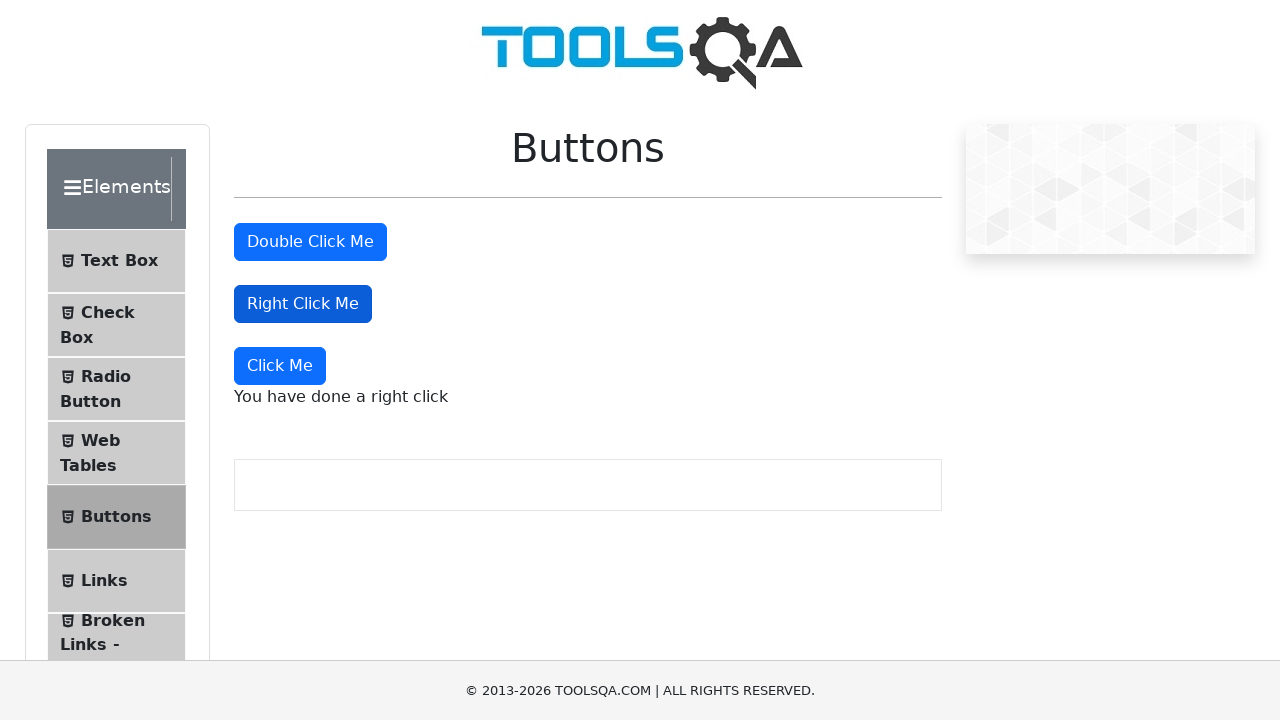

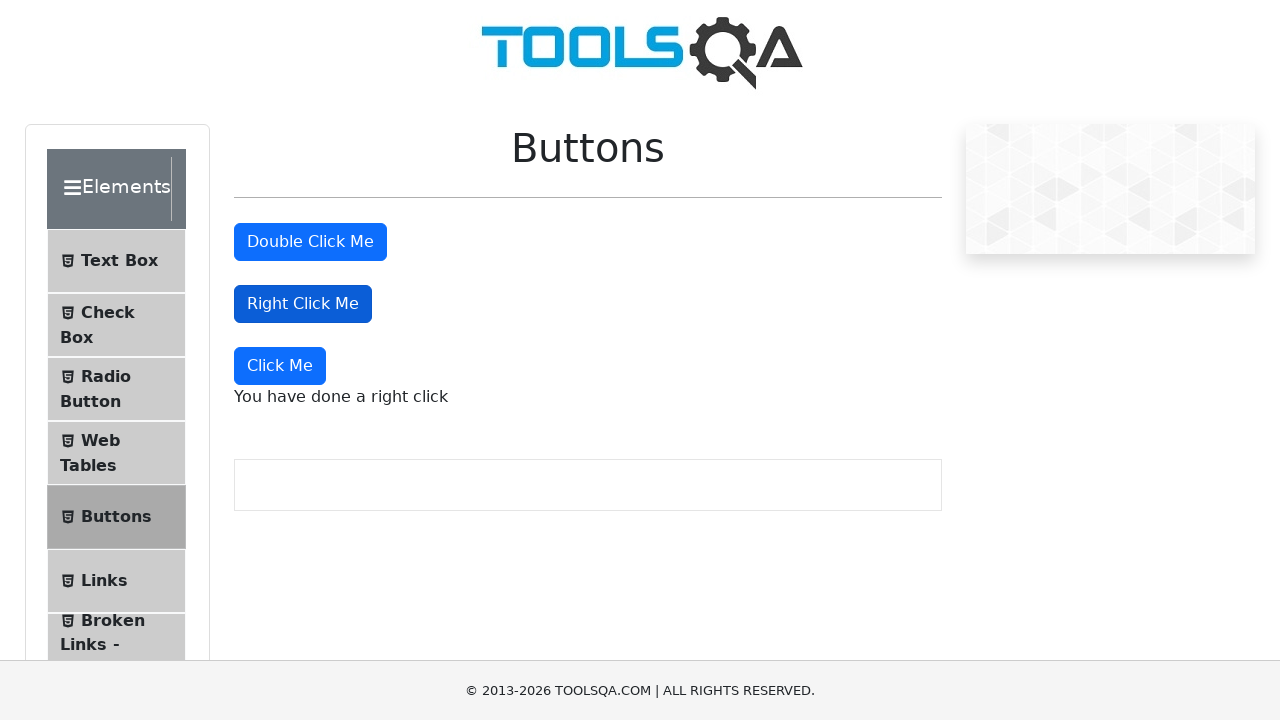